Tests prompt alert by clicking the JS Prompt button, entering text into the prompt, accepting it, and verifying the entered text is displayed

Starting URL: https://loopcamp.vercel.app/javascript-alerts.html

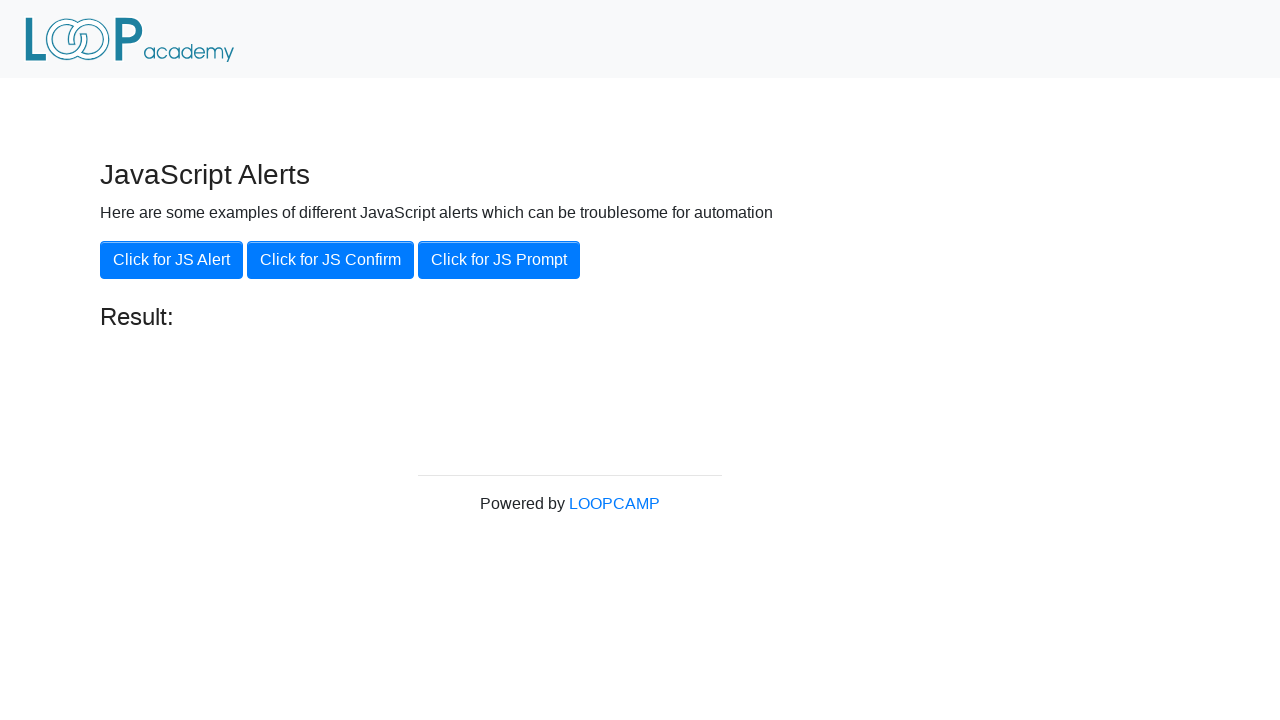

Set up dialog handler to accept prompt with text 'Loop Academy'
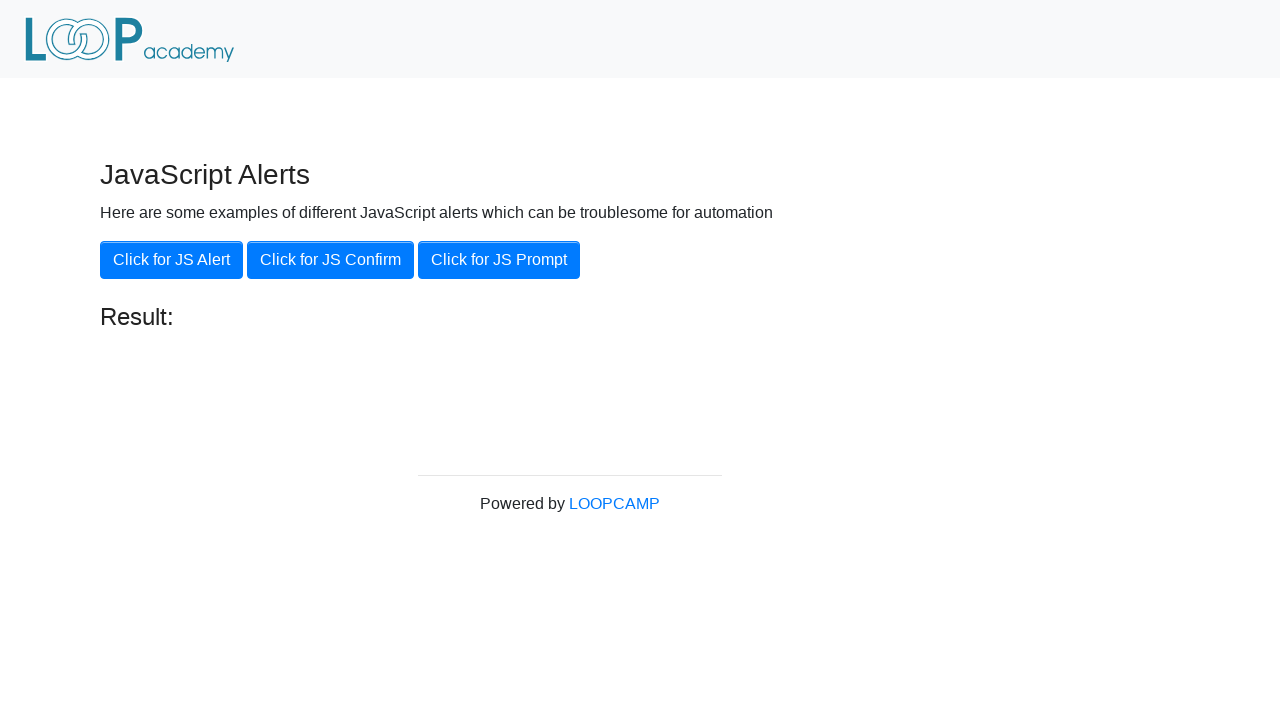

Clicked the JS Prompt button at (499, 260) on xpath=//button[contains(text(),'Click for JS Prompt')]
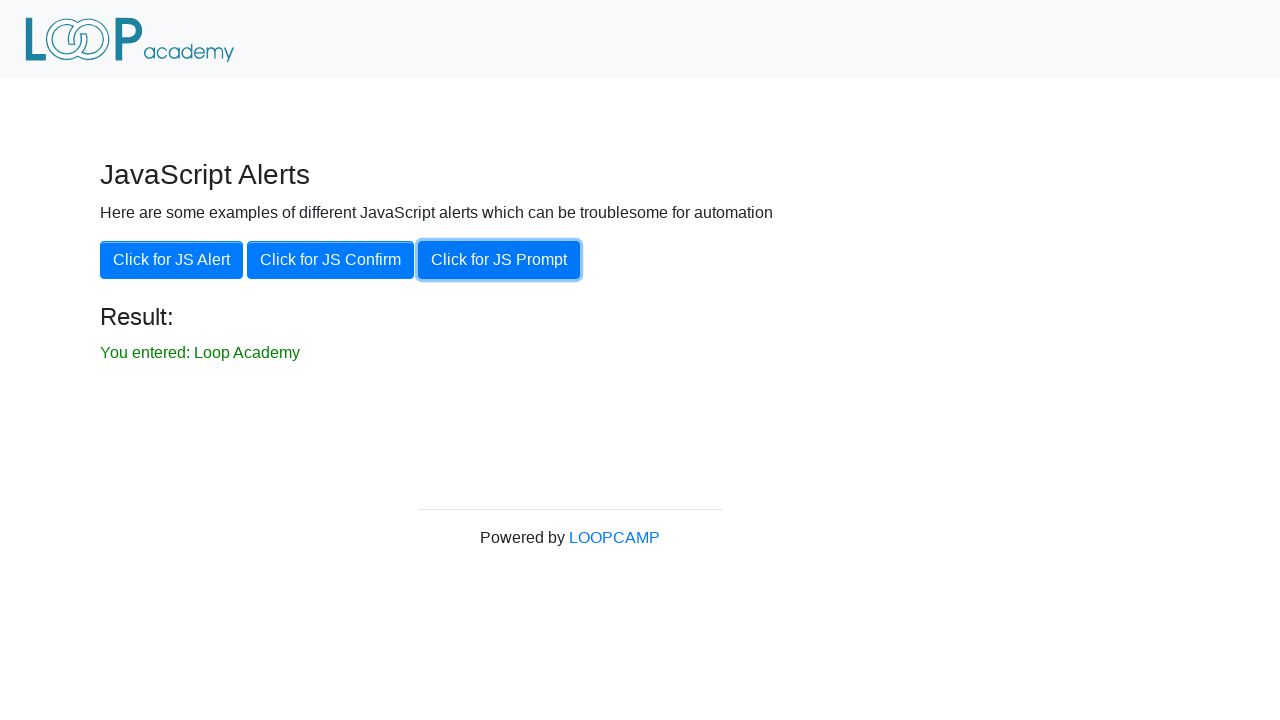

Result message appeared on page
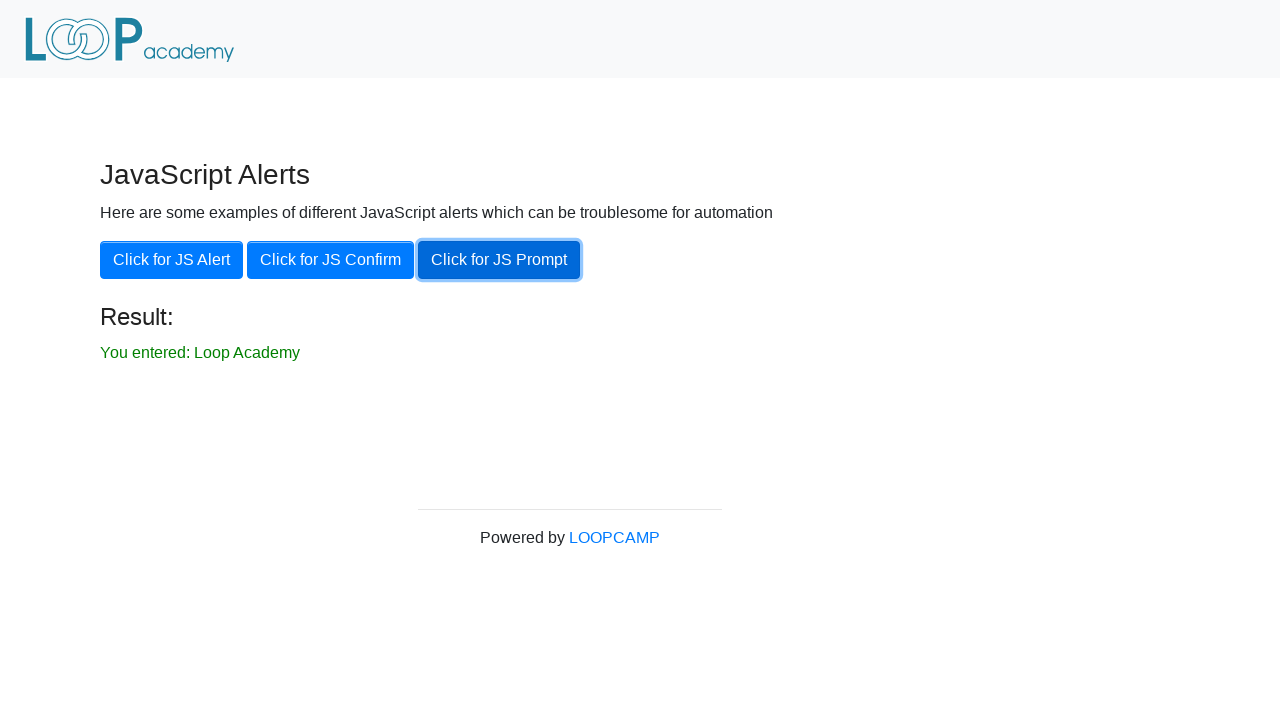

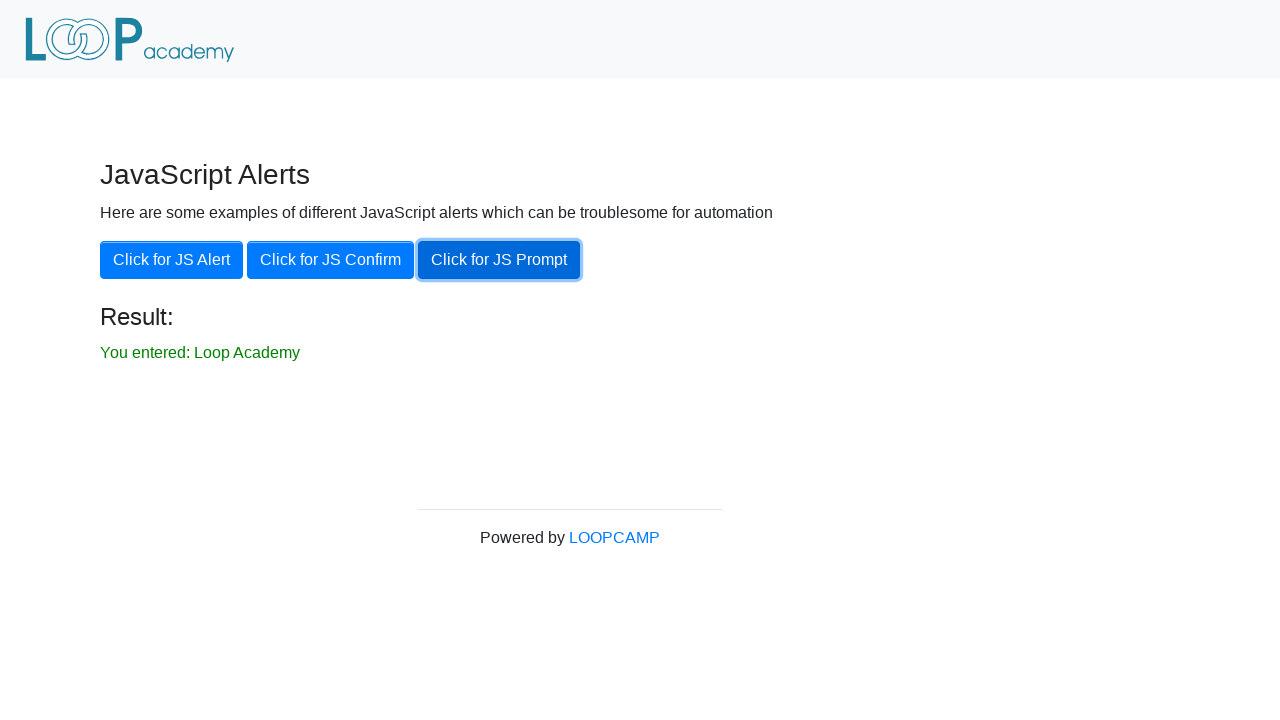